Tests checkbox interaction on a practice automation page by clicking checkboxes and verifying selection state

Starting URL: https://rahulshettyacademy.com/AutomationPractice/

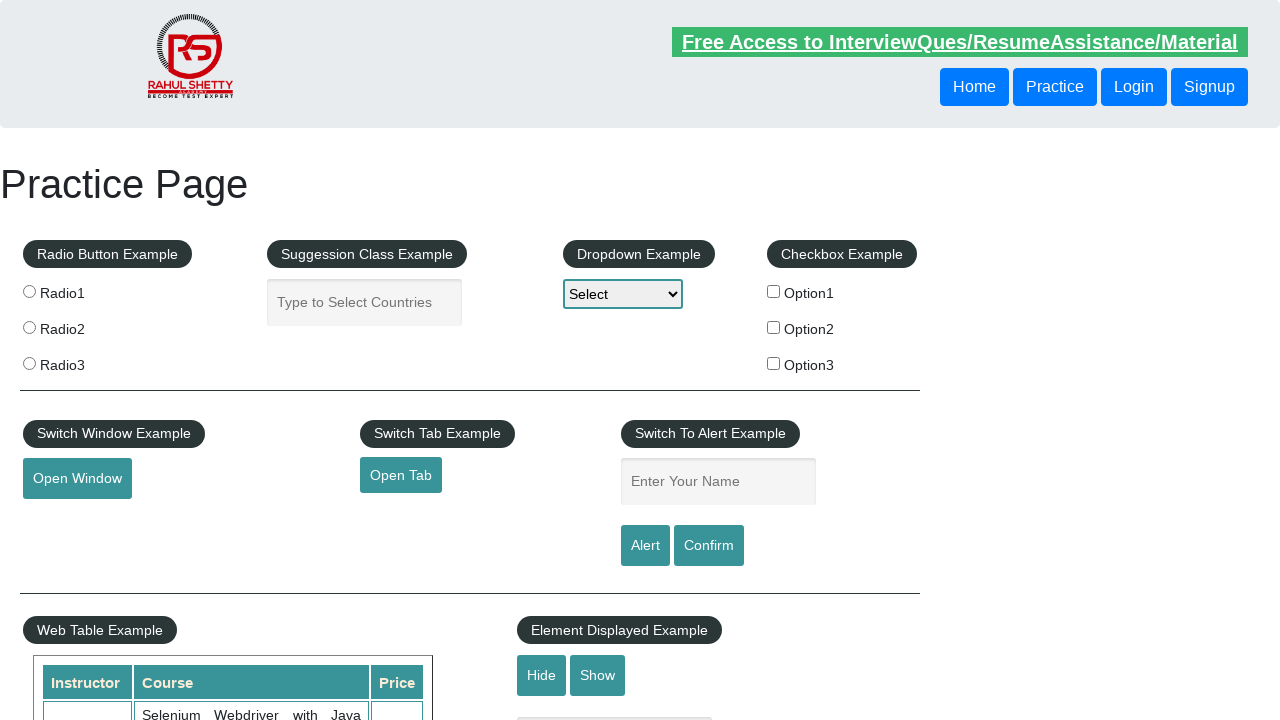

Navigated to practice automation page
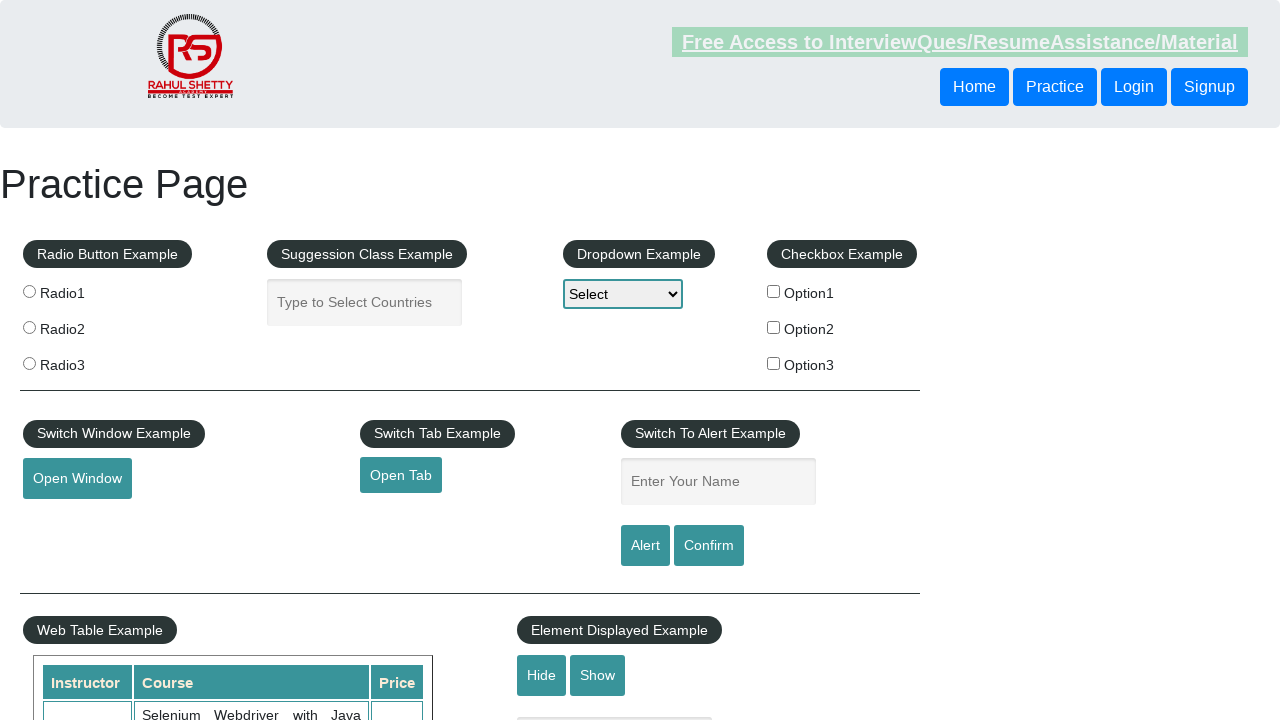

Located all checkboxes on the page
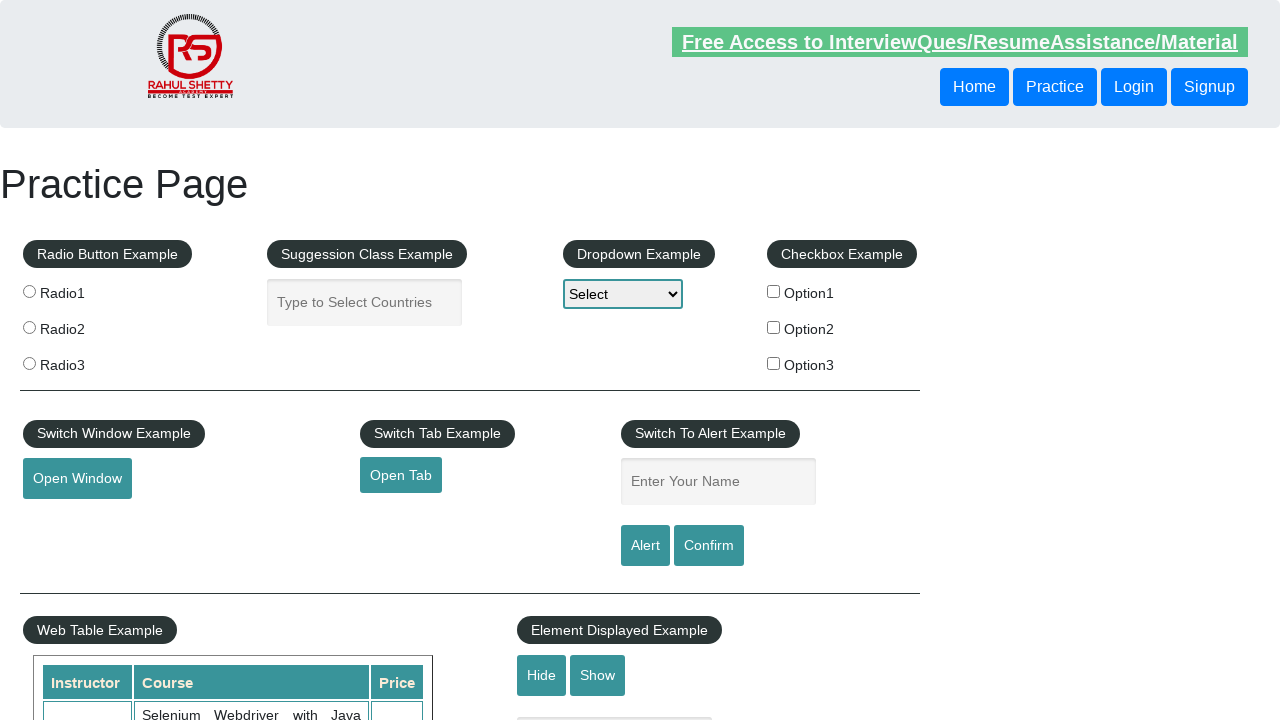

Clicked the third checkbox at (774, 363) on xpath=//input[@type='checkbox'] >> nth=2
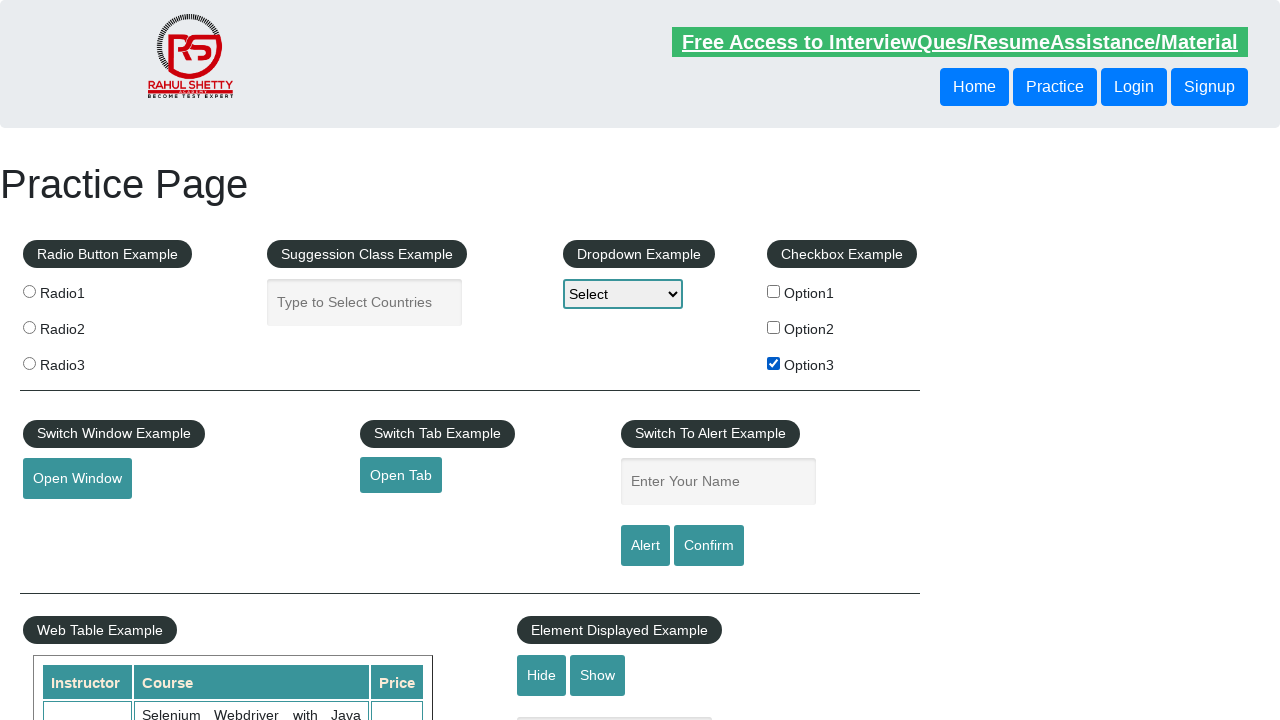

Located checkbox with value 'option2'
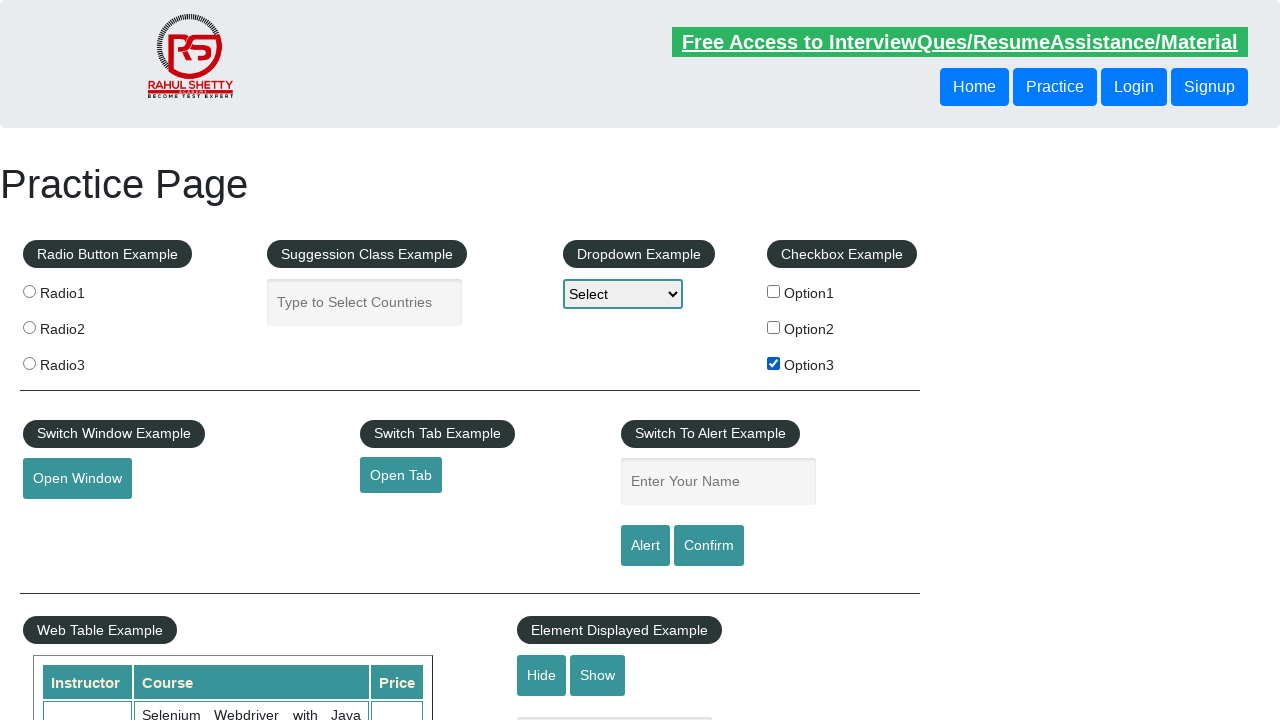

Clicked checkbox with value 'option2' at (774, 327) on input[type='checkbox'][value='option2']
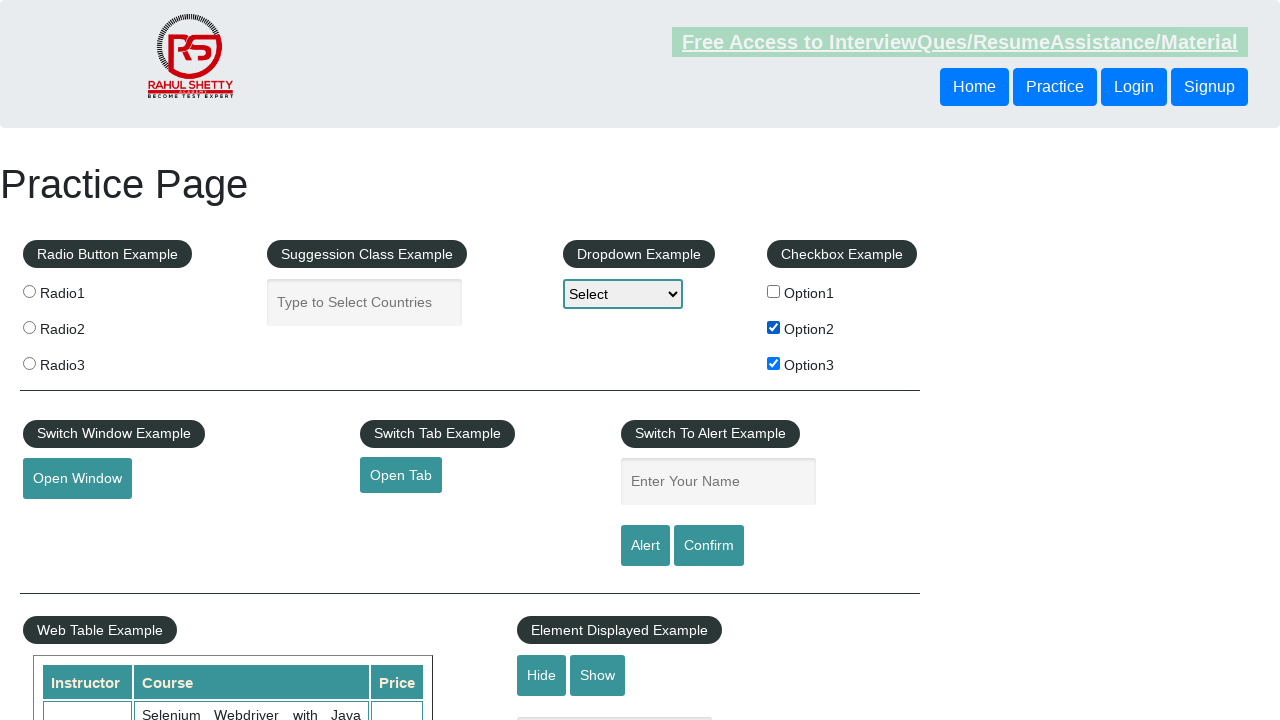

Verified that checkbox 'option2' is selected
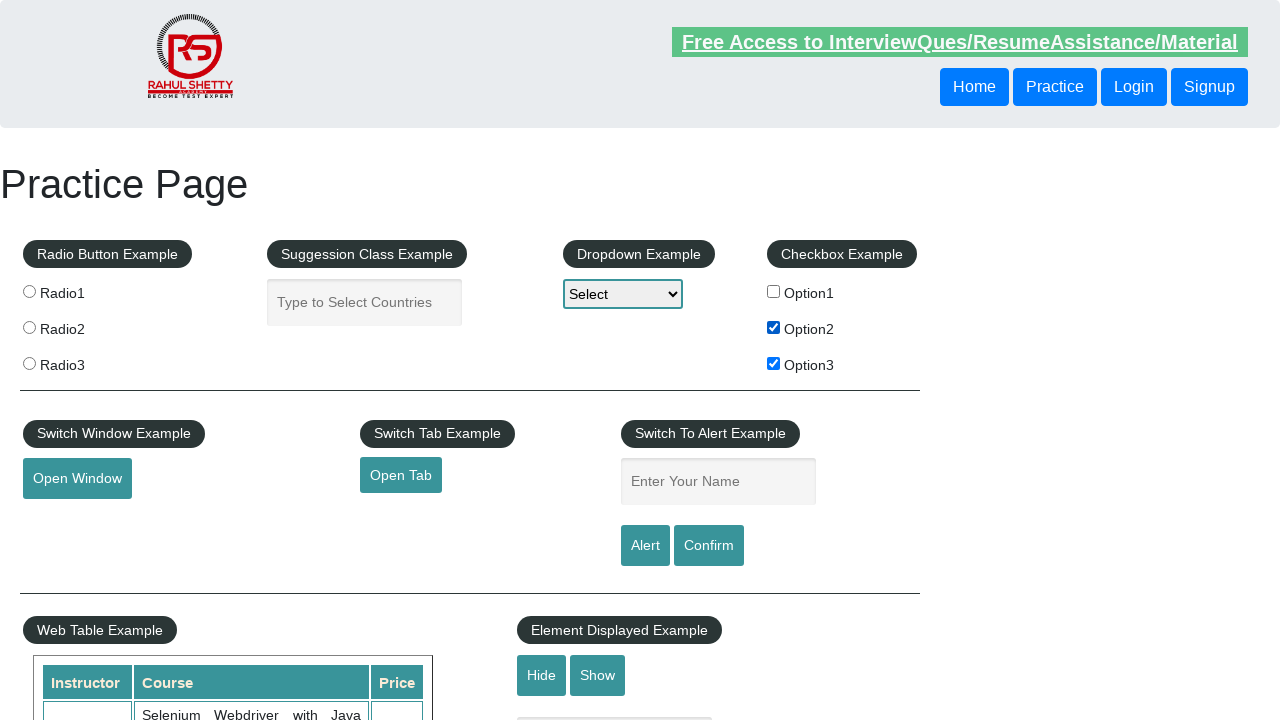

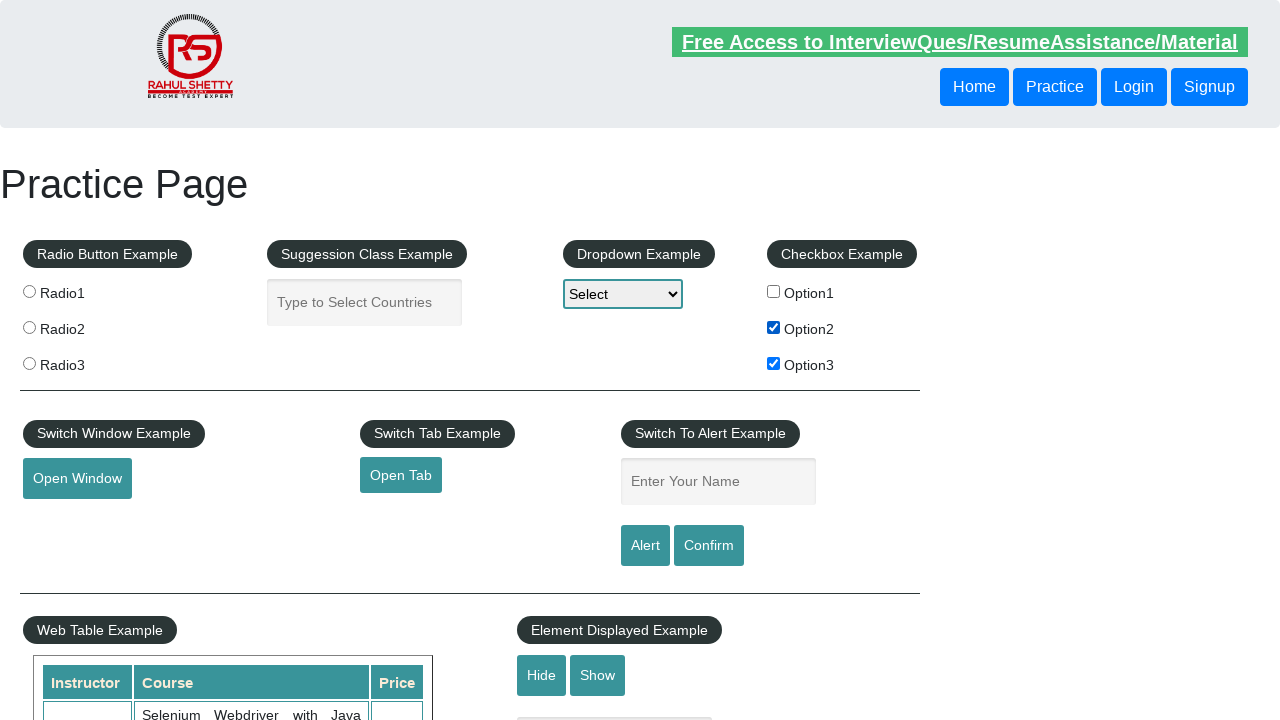